Navigates to Platzi homepage and verifies the page loads successfully

Starting URL: https://www.platzi.com

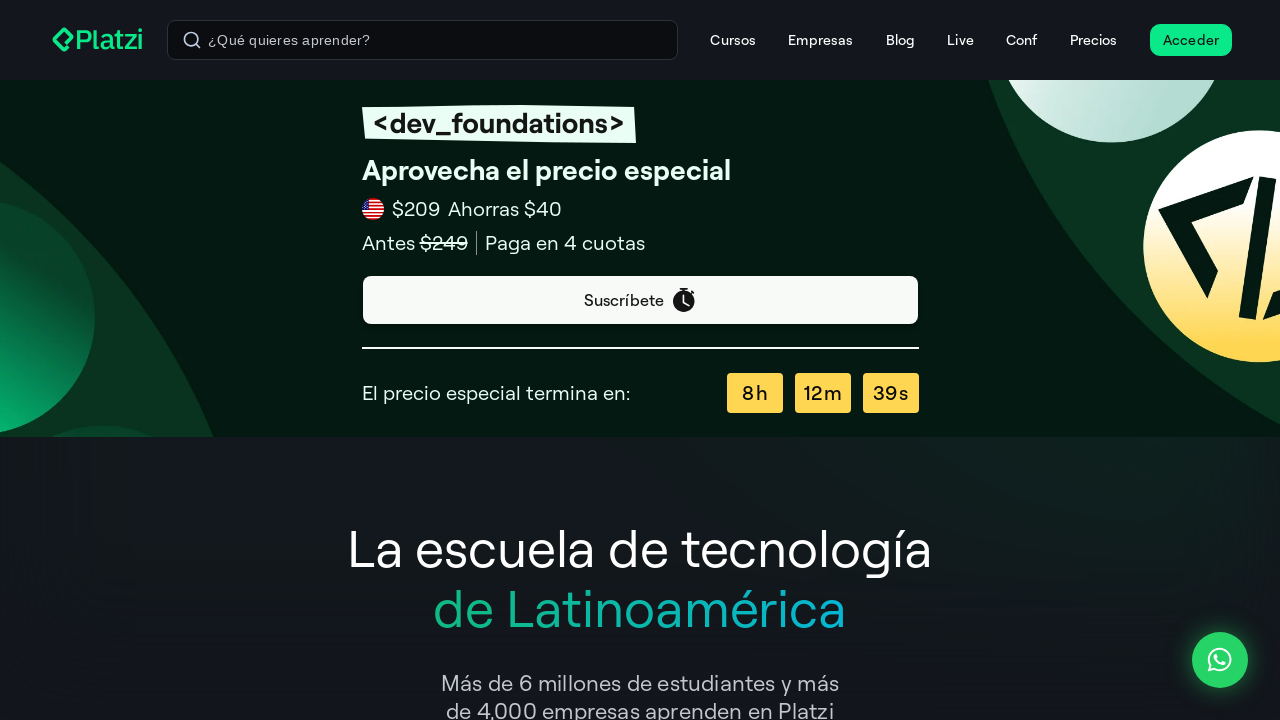

Waited for page DOM content to load
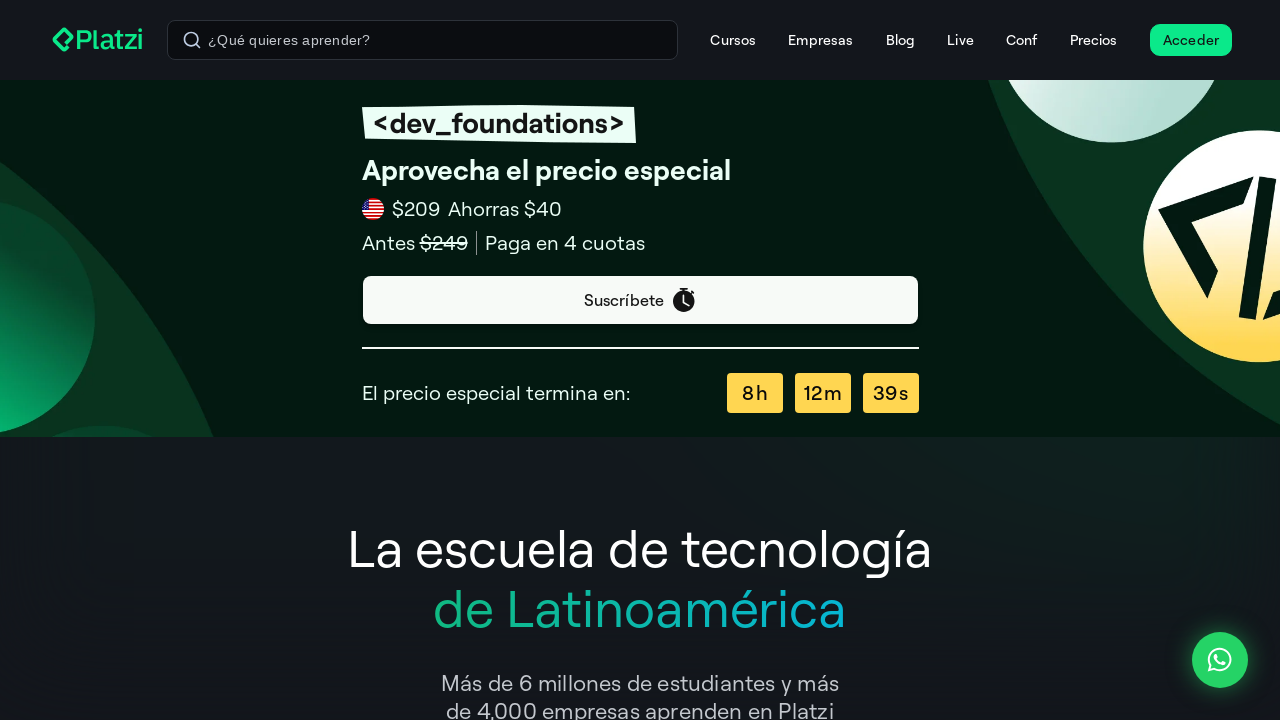

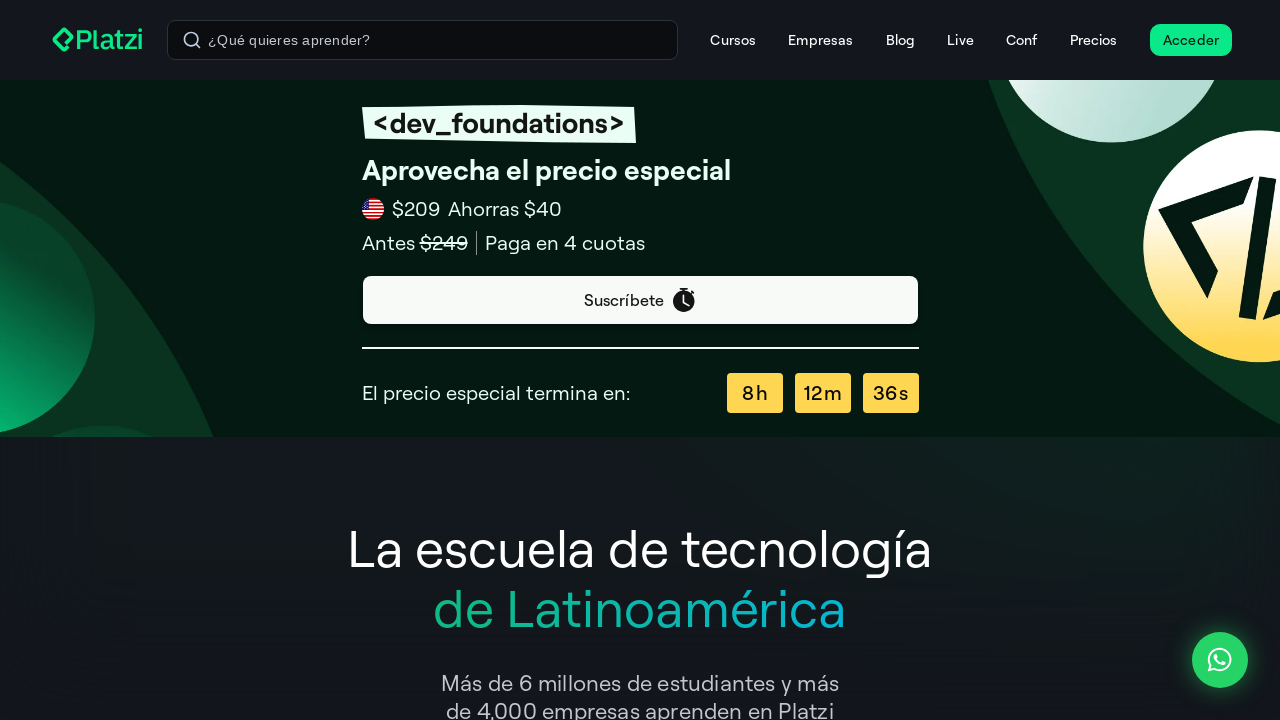